Tests file download functionality on the Lightshot/prntscr website by clicking the download button and handling the download

Starting URL: https://app.prntscr.com/en/index.html

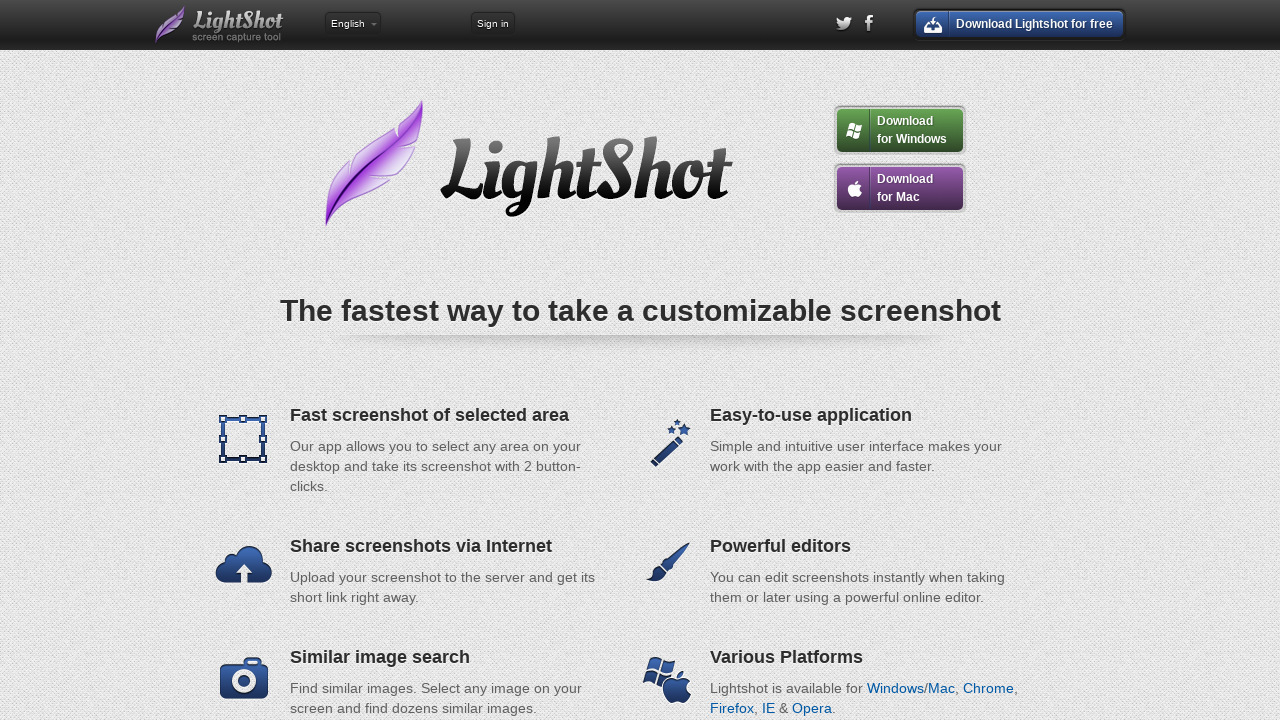

Download button became visible
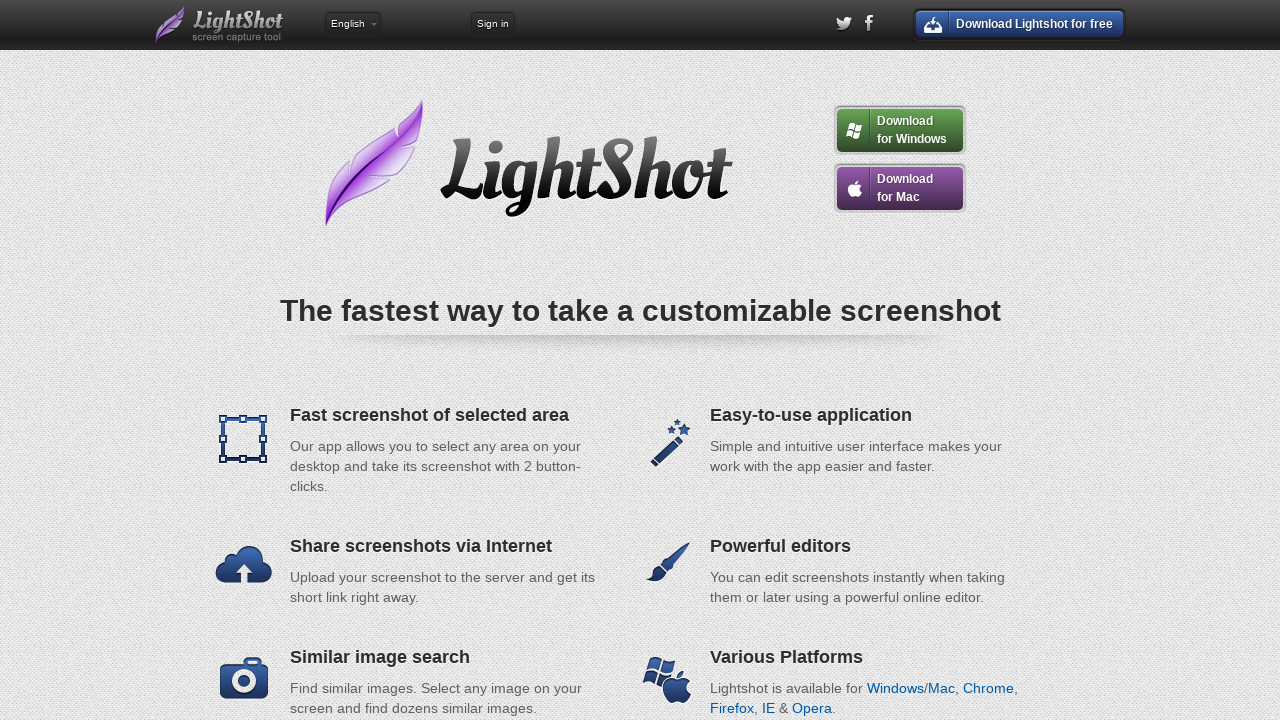

Clicked the download button at (900, 130) on (//div[@class='button__wrap'])[1]
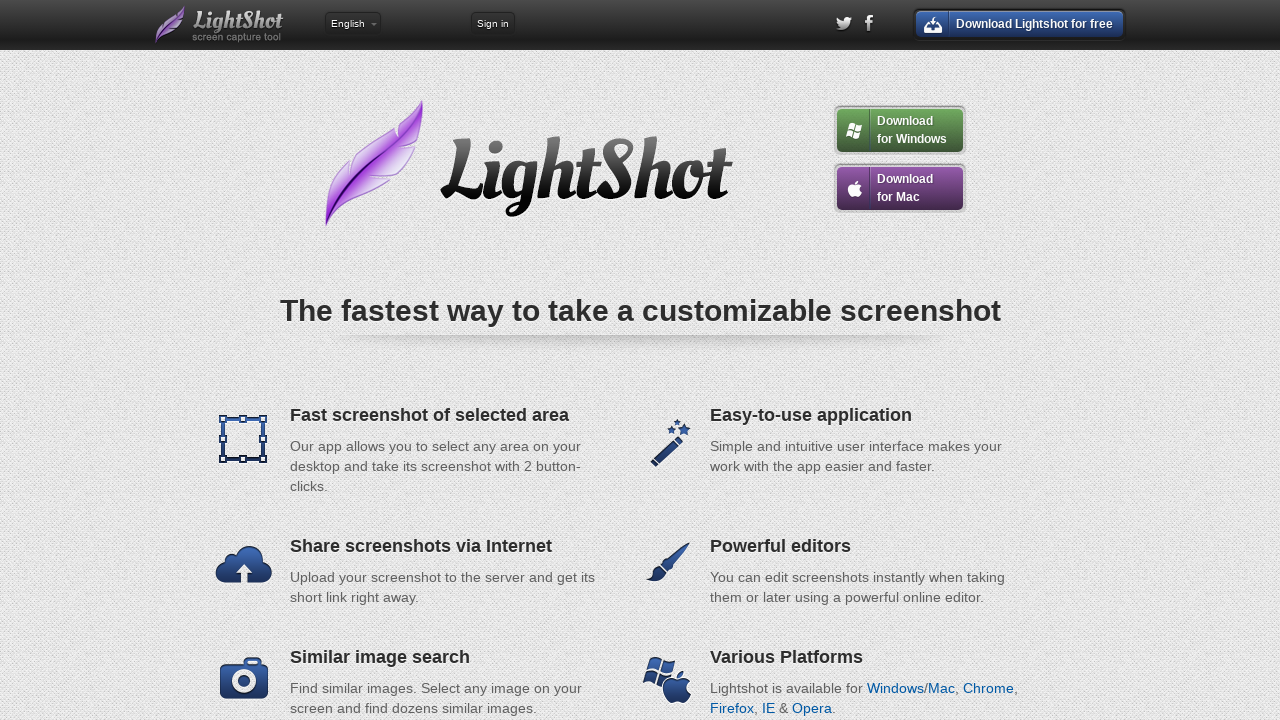

File download completed
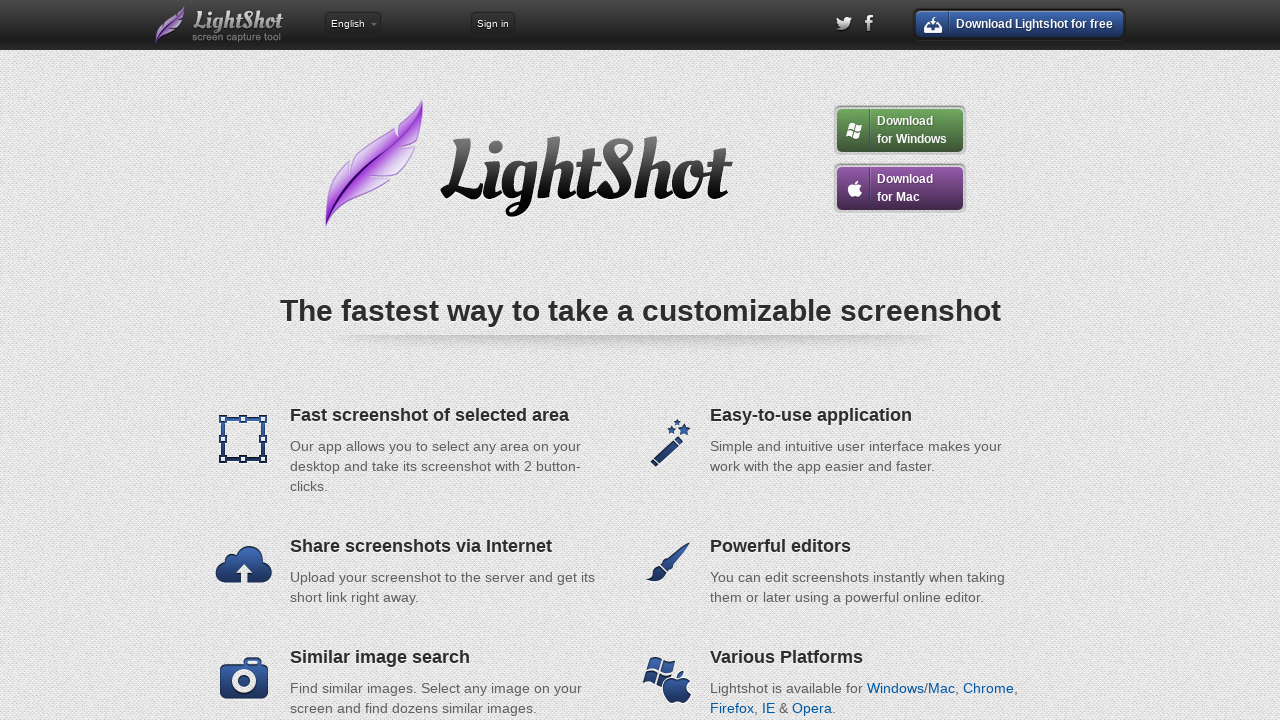

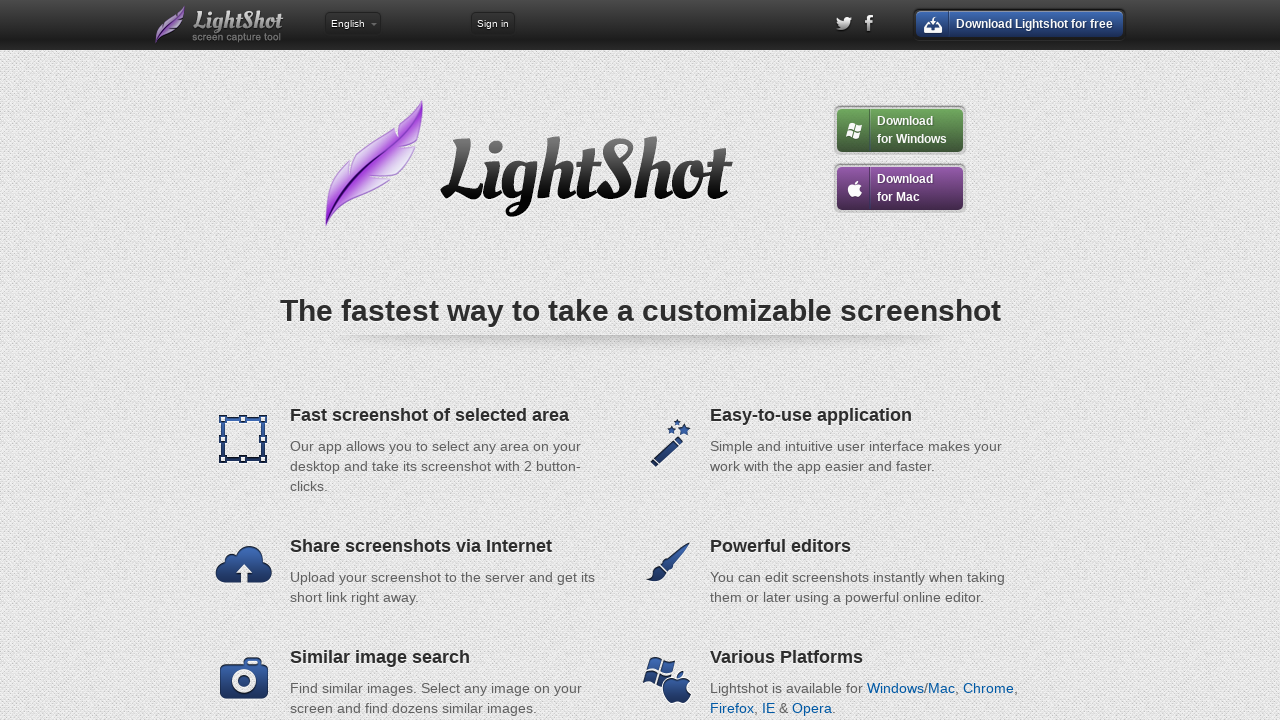